Tests JSON to XML conversion functionality by inputting JSON and clicking XML conversion button

Starting URL: https://www.json.cn

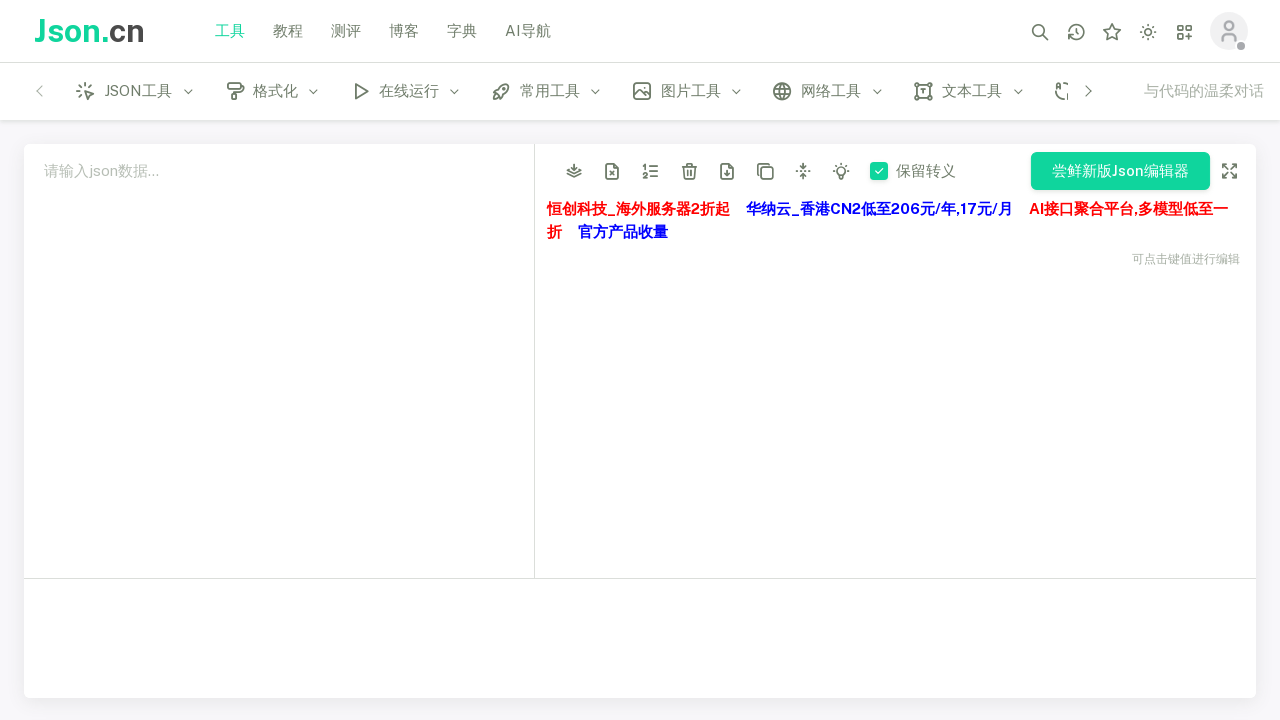

Cleared JSON input field on #json-src
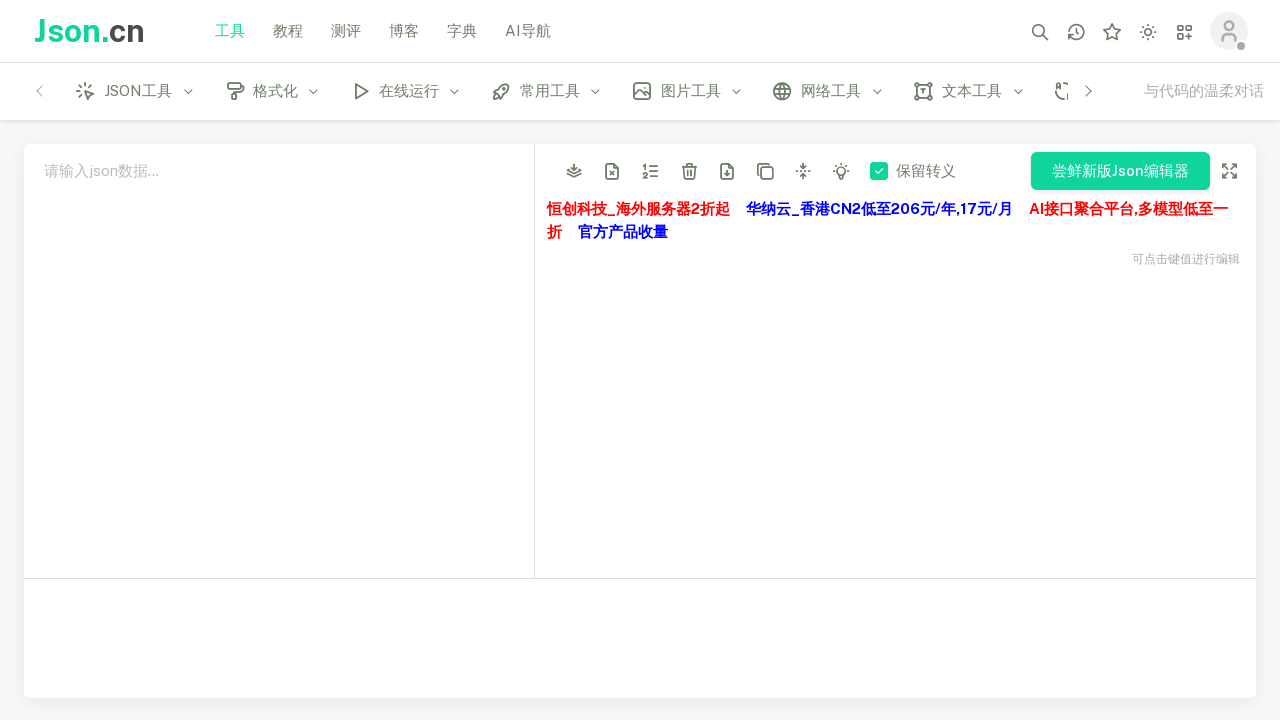

Filled JSON input field with test data: {"a":"10","b":"yes"} on #json-src
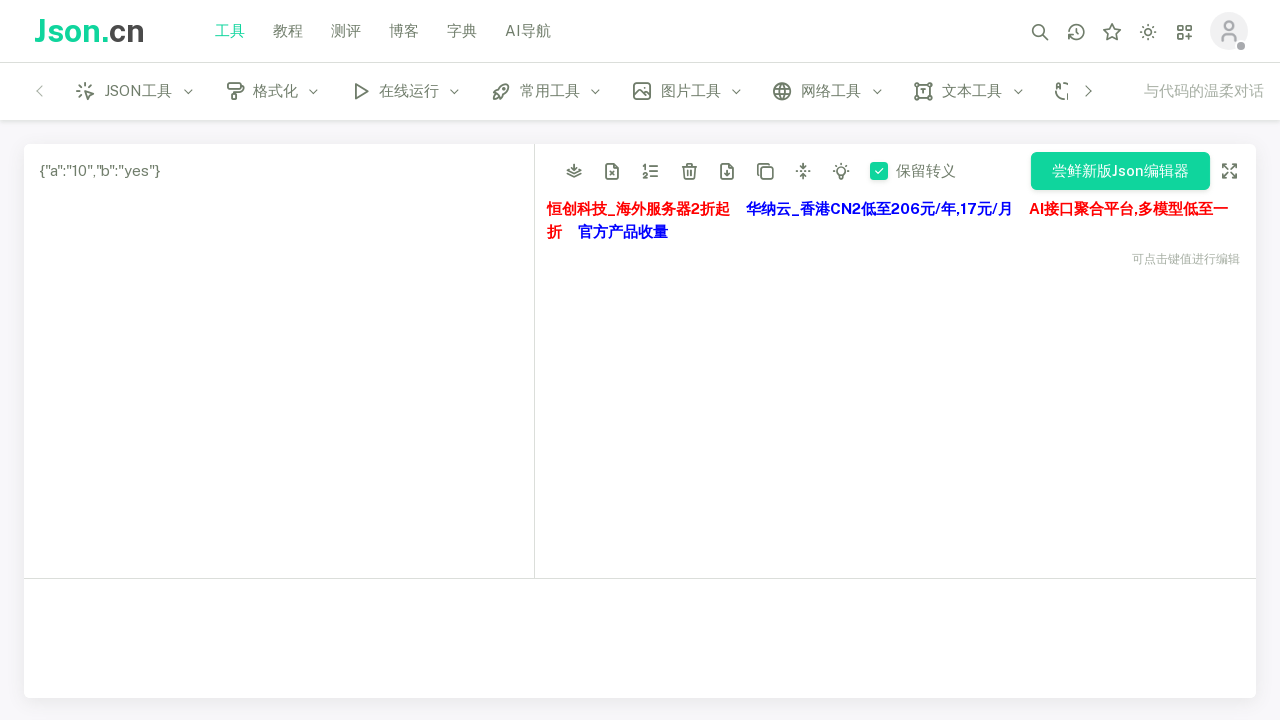

Clicked XML conversion button at (612, 171) on .xml
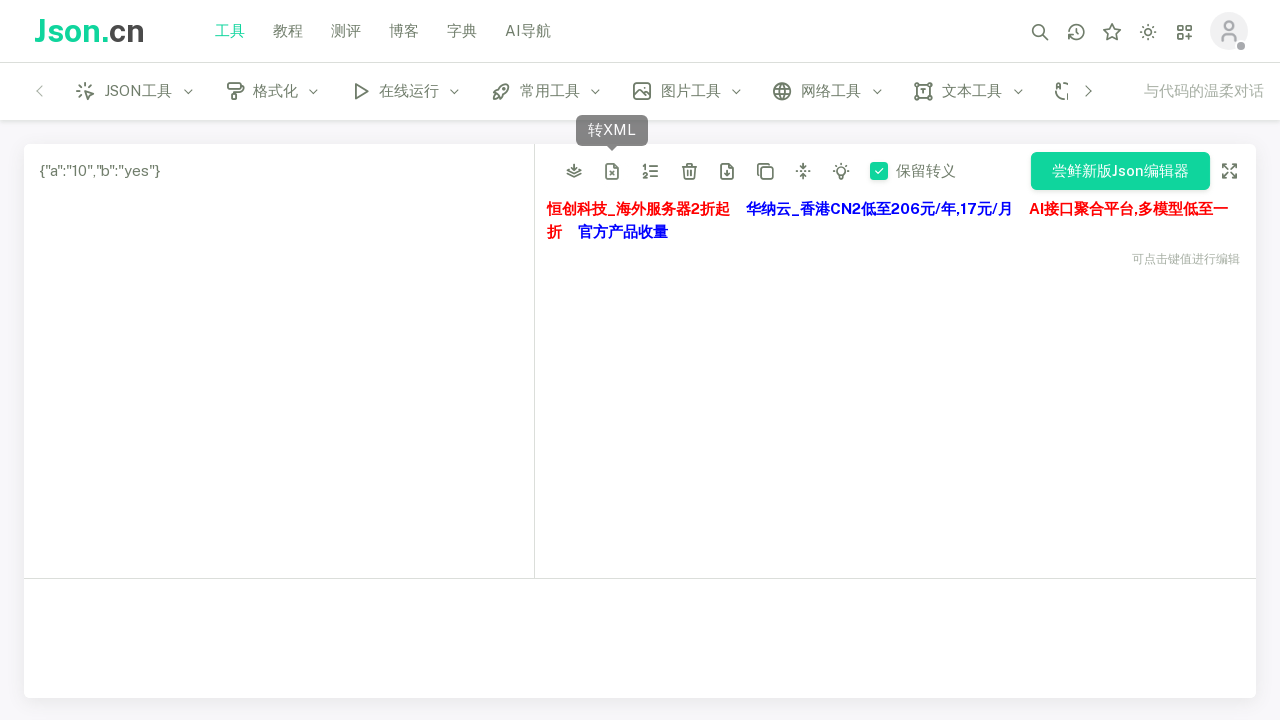

Waited for network to become idle after conversion
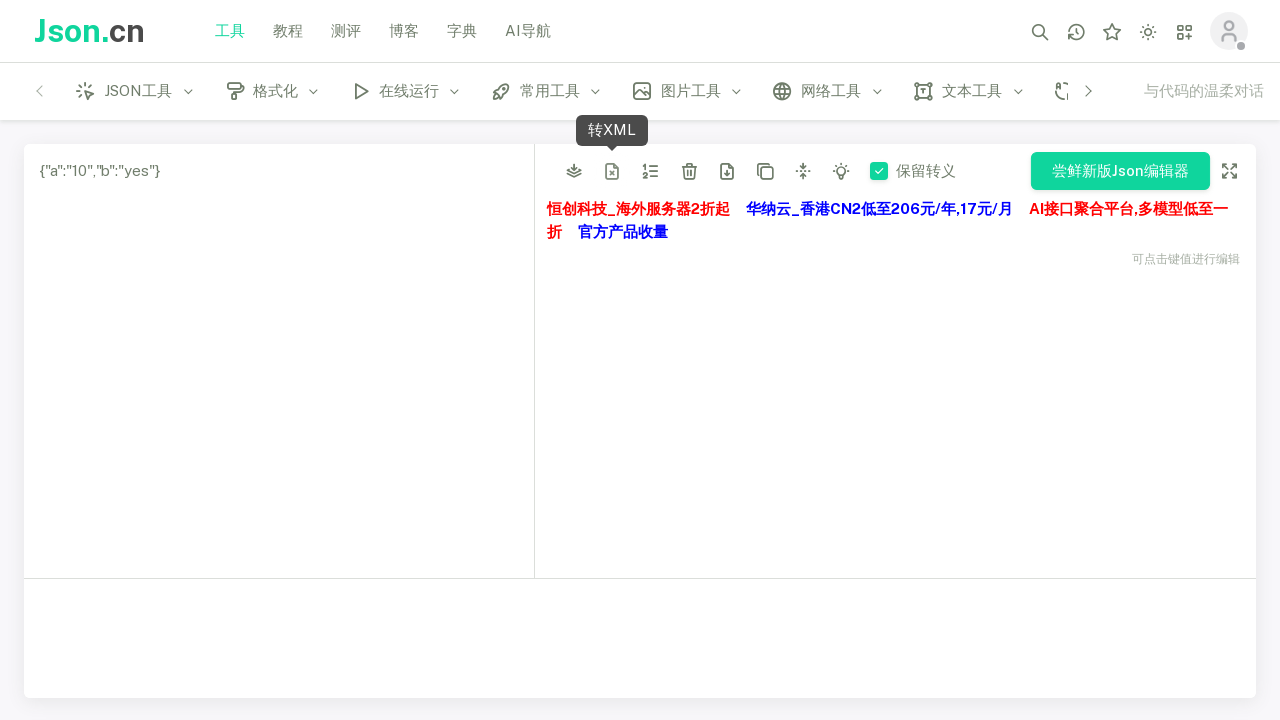

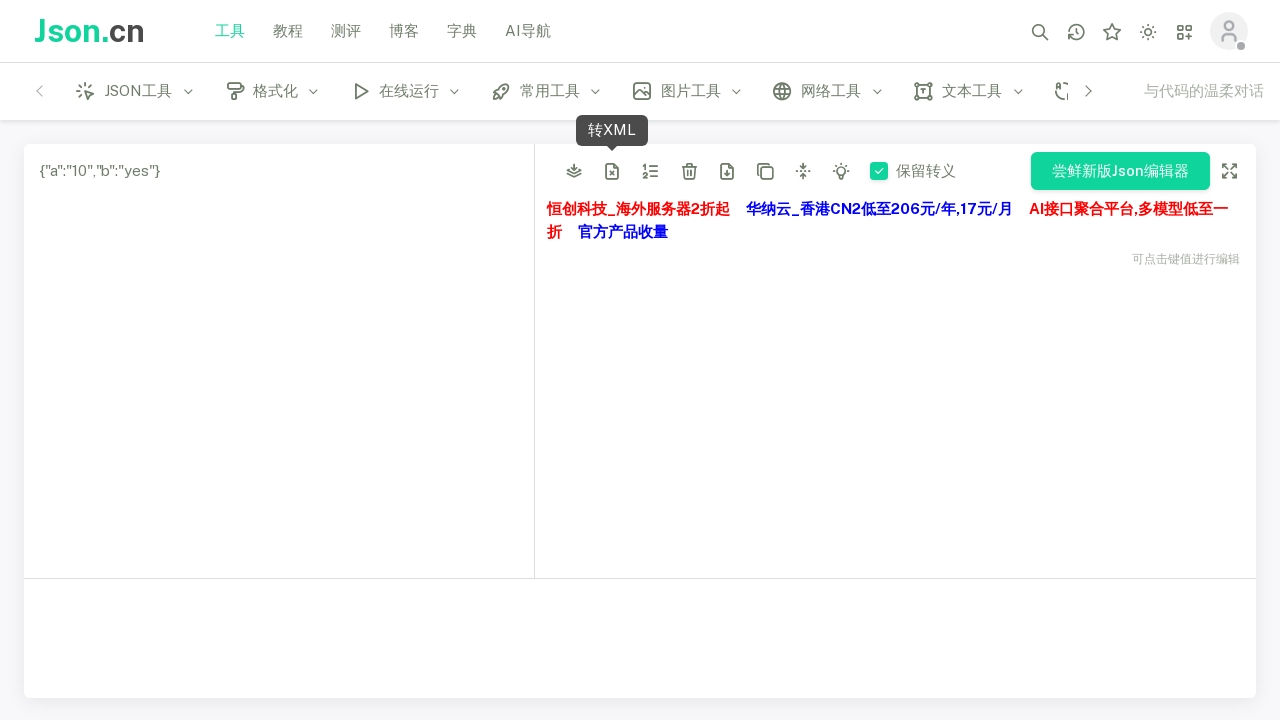